Tests filtering to display only active (non-completed) items

Starting URL: https://demo.playwright.dev/todomvc

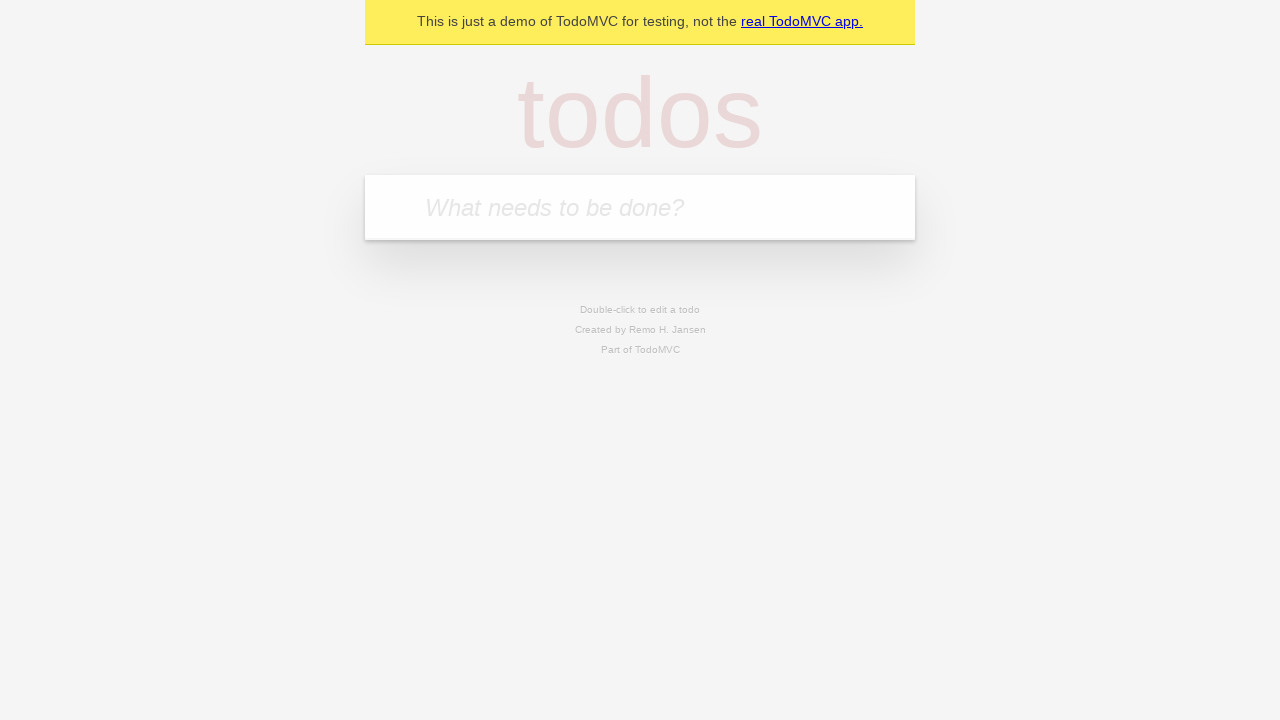

Filled todo input with 'buy some cheese' on internal:attr=[placeholder="What needs to be done?"i]
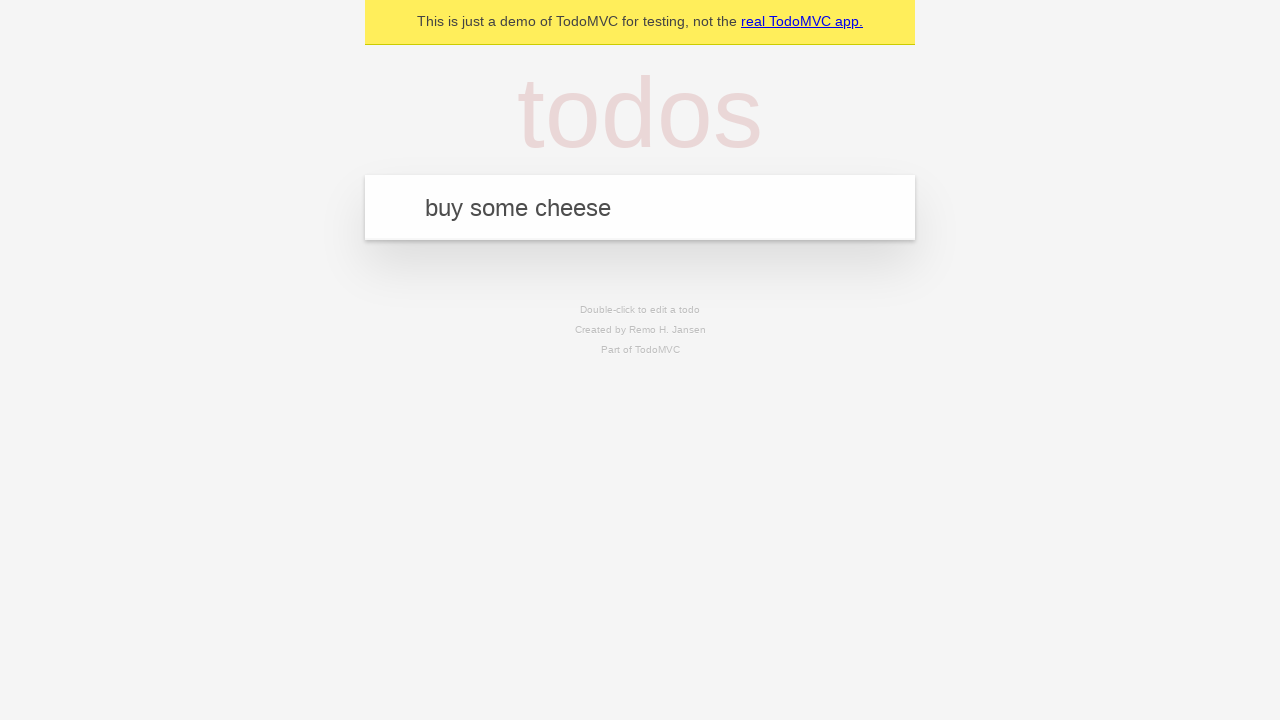

Pressed Enter to create todo 'buy some cheese' on internal:attr=[placeholder="What needs to be done?"i]
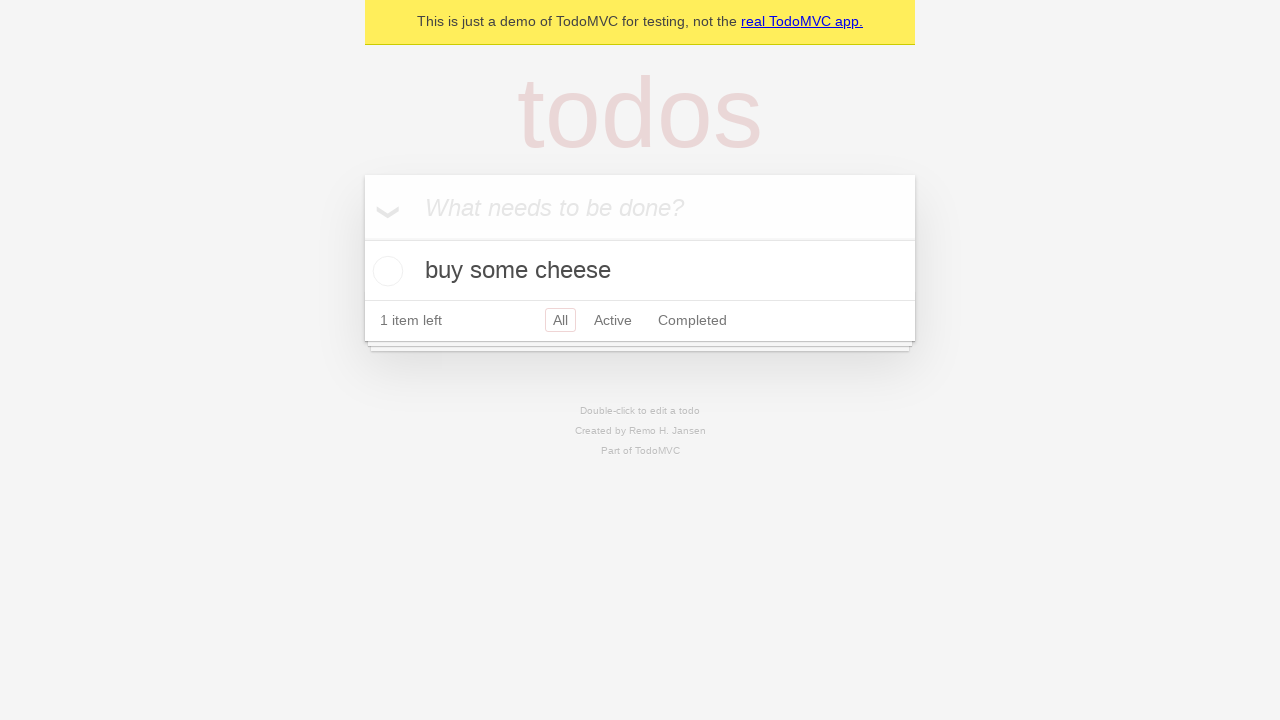

Filled todo input with 'feed the cat' on internal:attr=[placeholder="What needs to be done?"i]
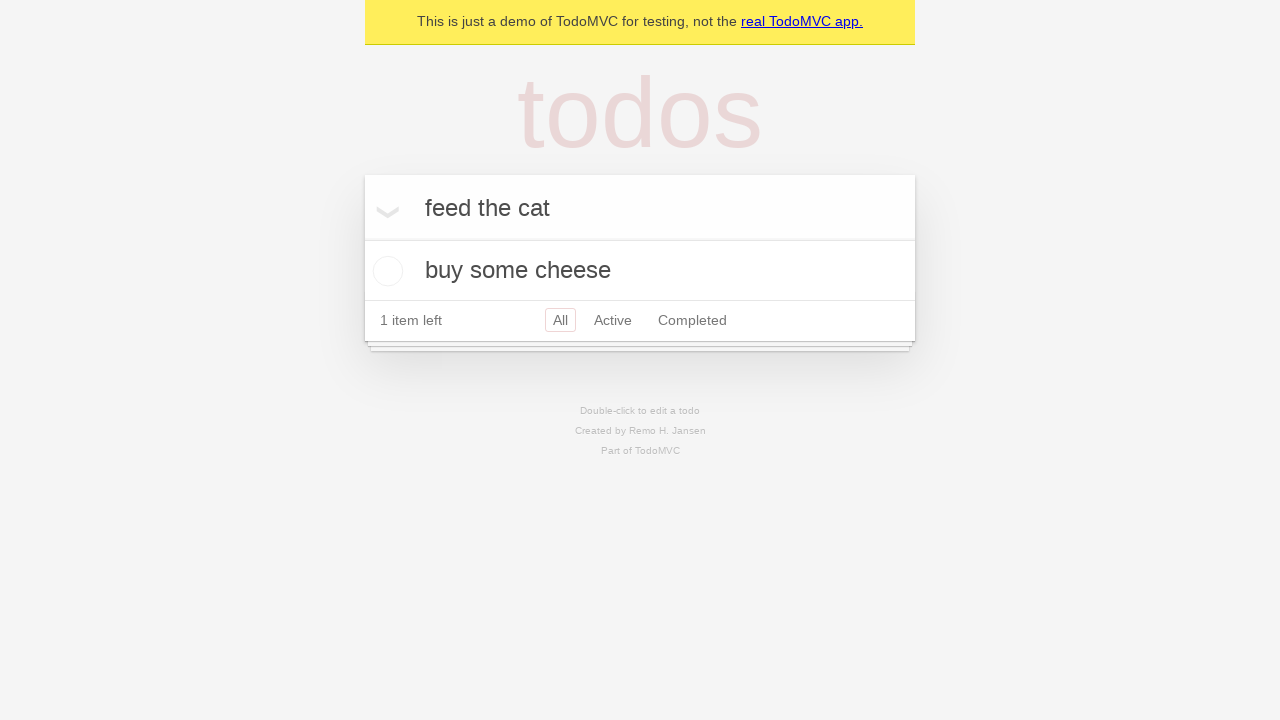

Pressed Enter to create todo 'feed the cat' on internal:attr=[placeholder="What needs to be done?"i]
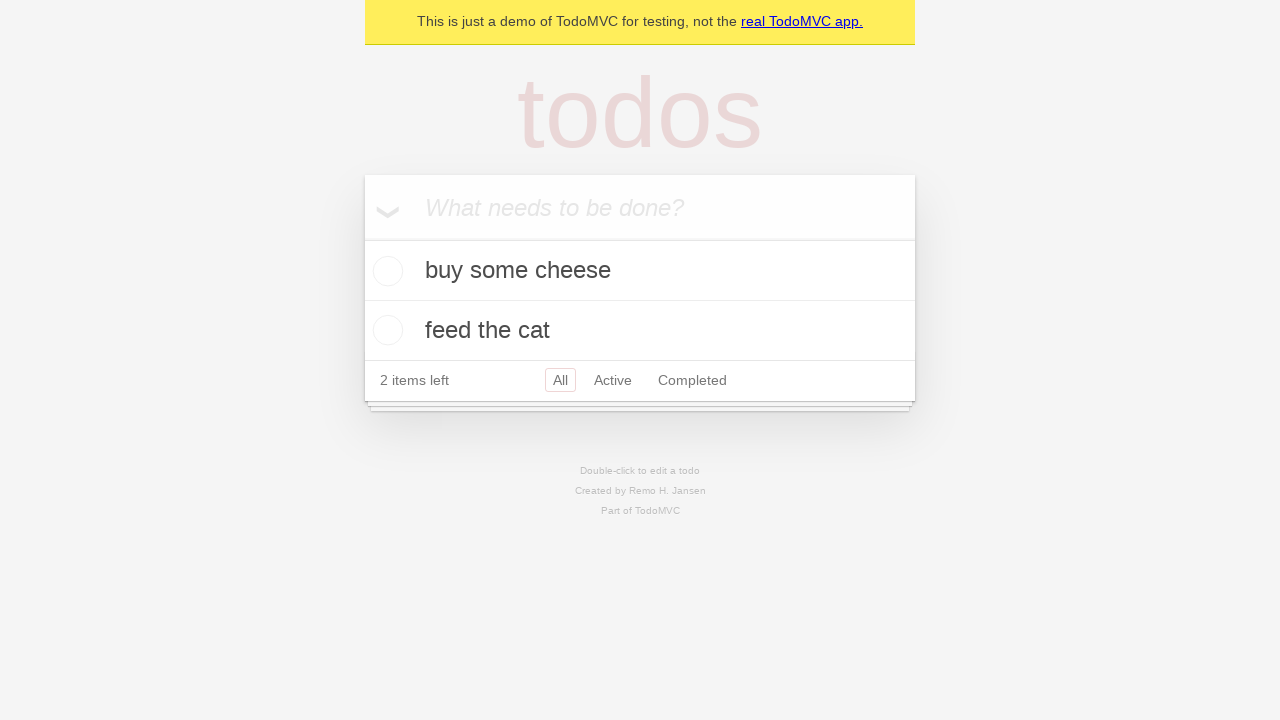

Filled todo input with 'book a doctors appointment' on internal:attr=[placeholder="What needs to be done?"i]
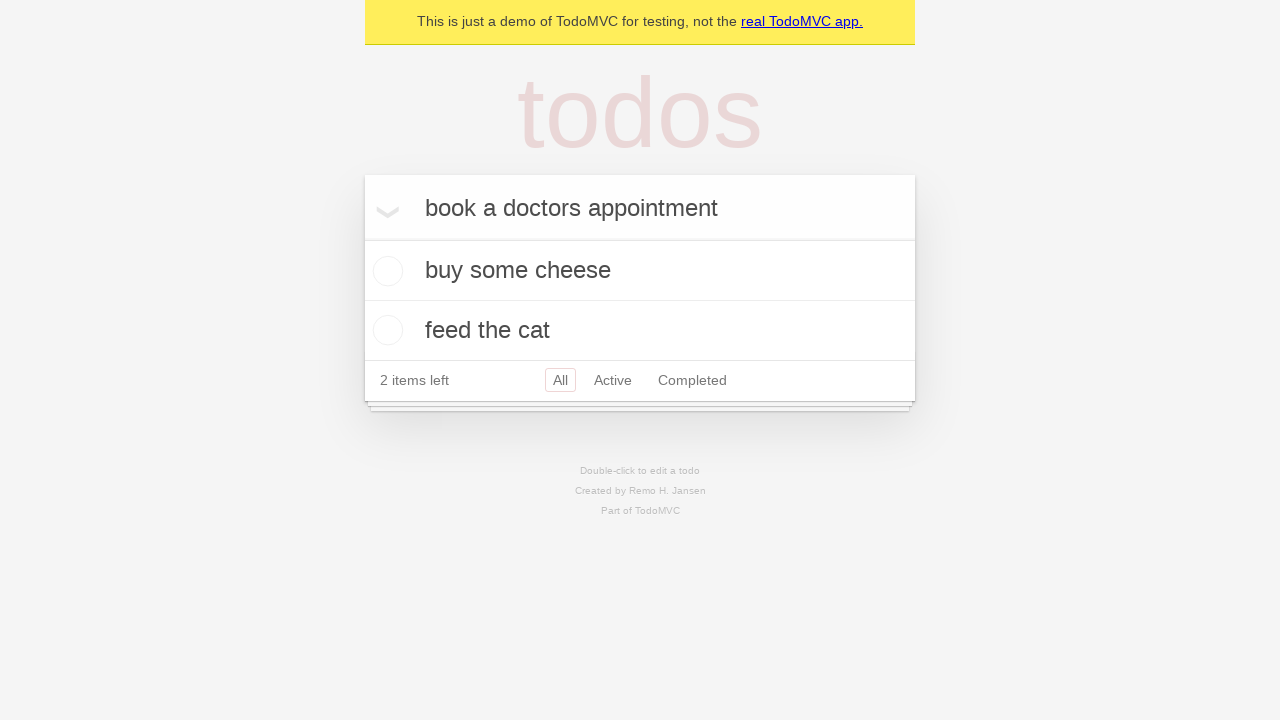

Pressed Enter to create todo 'book a doctors appointment' on internal:attr=[placeholder="What needs to be done?"i]
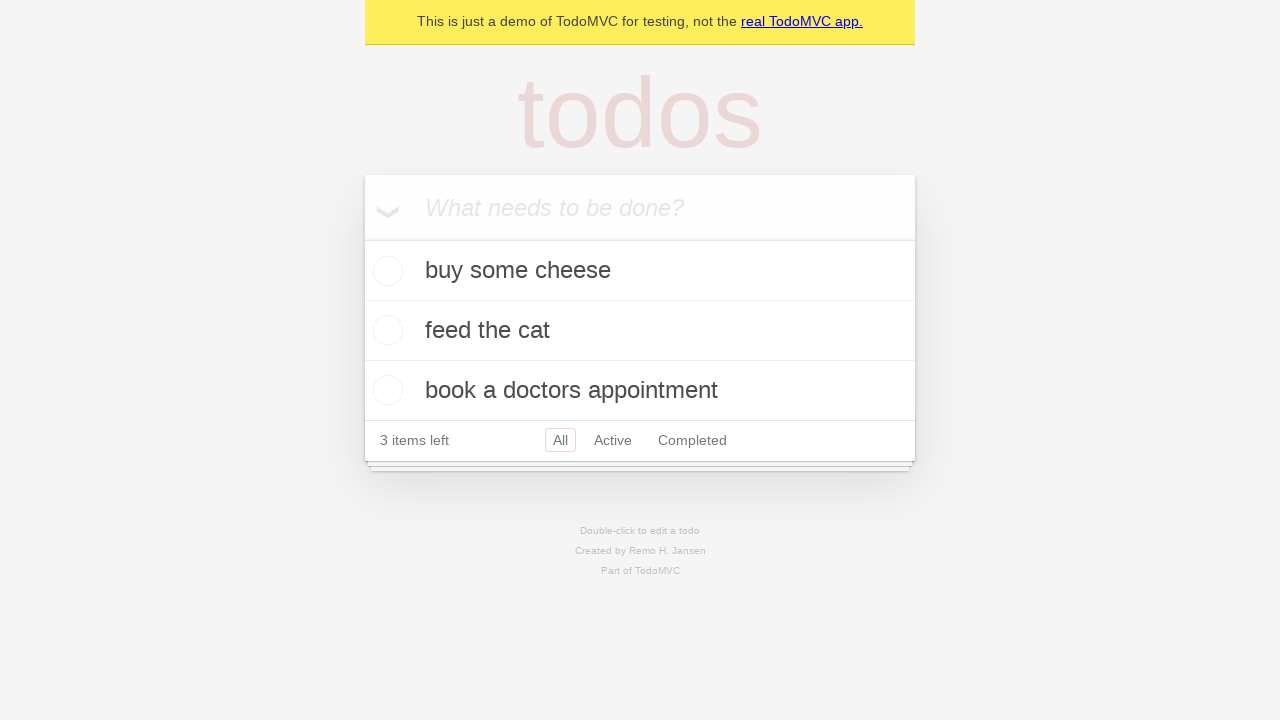

All three todo items loaded and visible
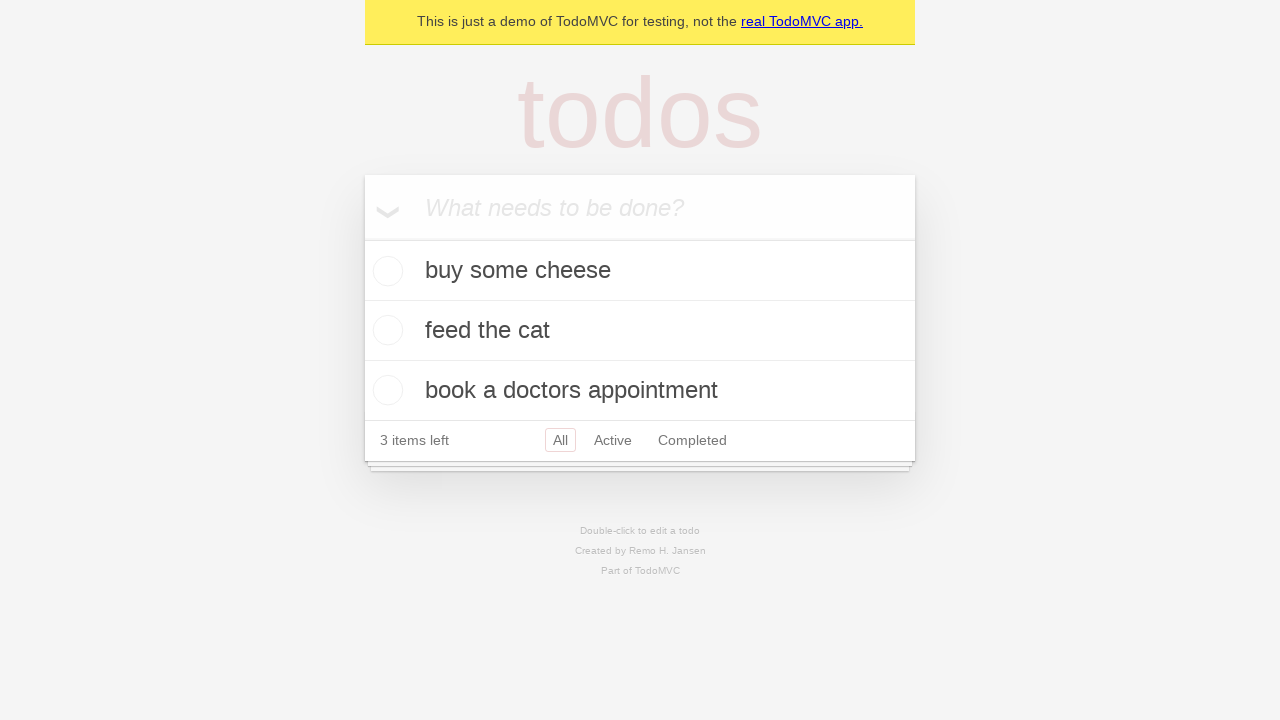

Marked second todo item 'feed the cat' as completed at (385, 330) on [data-testid='todo-item'] >> nth=1 >> internal:role=checkbox
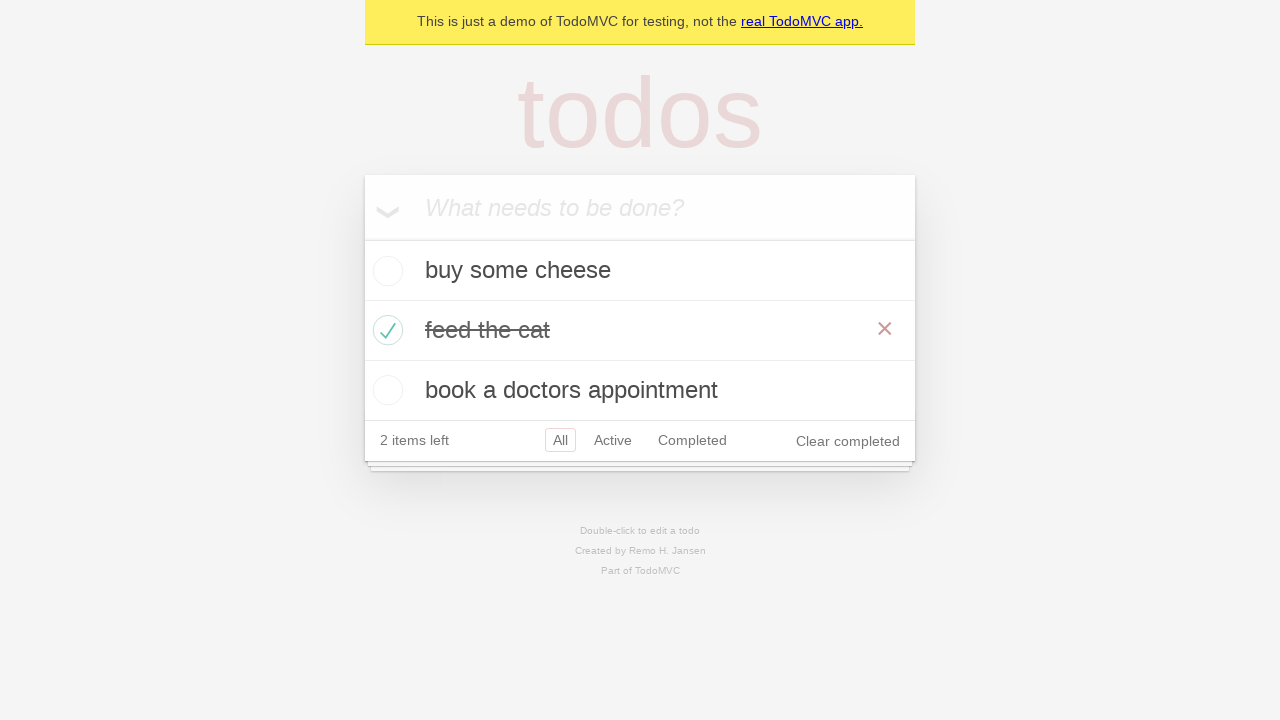

Clicked Active filter to display only non-completed items at (613, 440) on internal:role=link[name="Active"i]
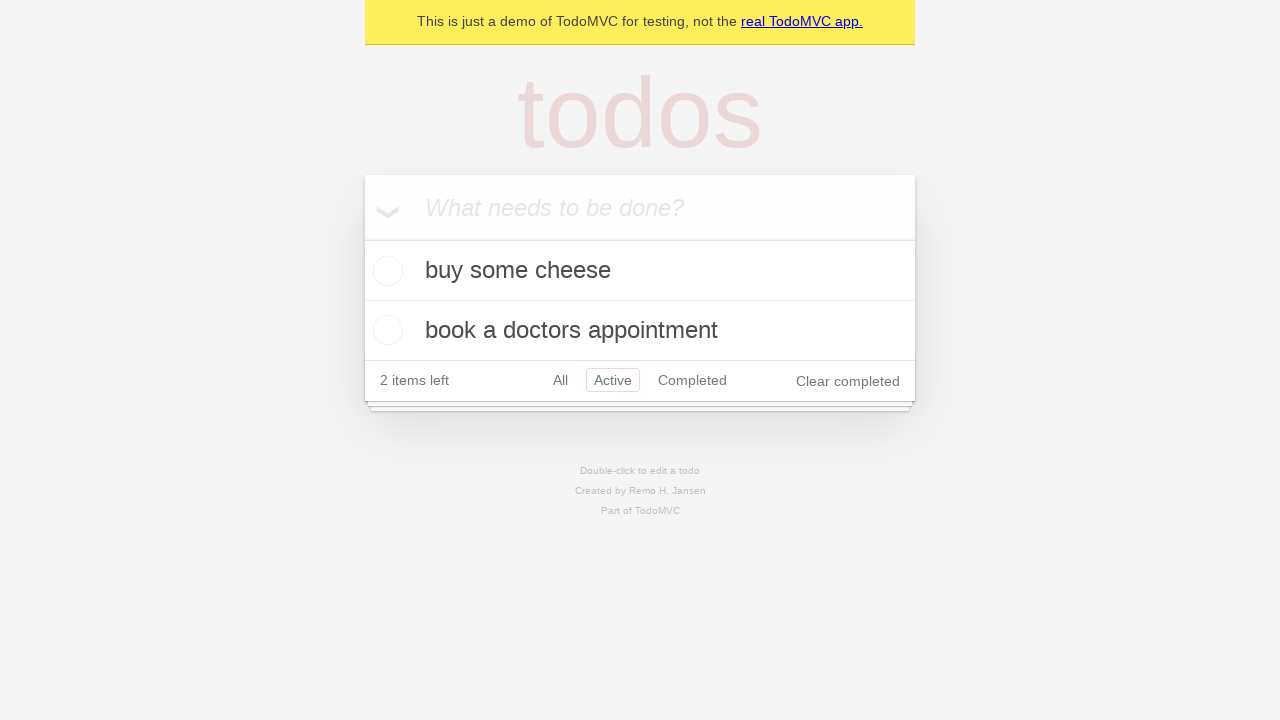

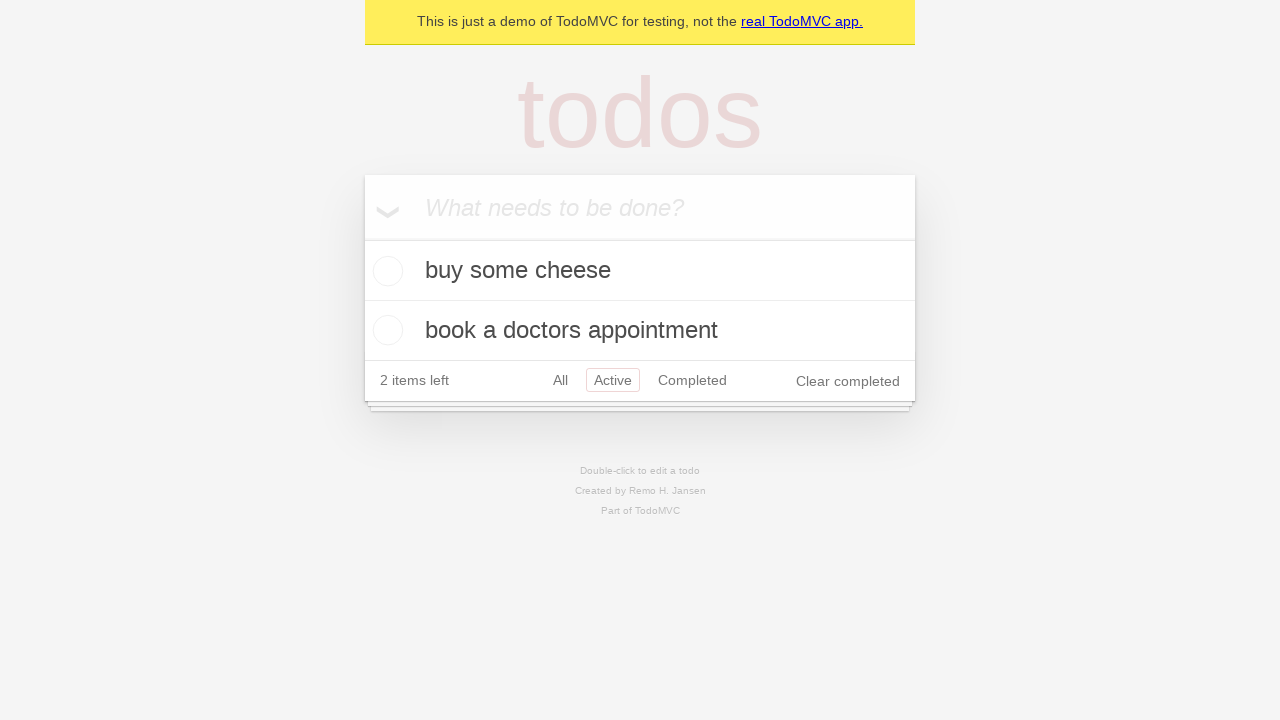